Opens the first movie and verifies the displayed values for release date, popularity, vote average and vote count

Starting URL: https://top-movies-qhyuvdwmzt.now.sh/

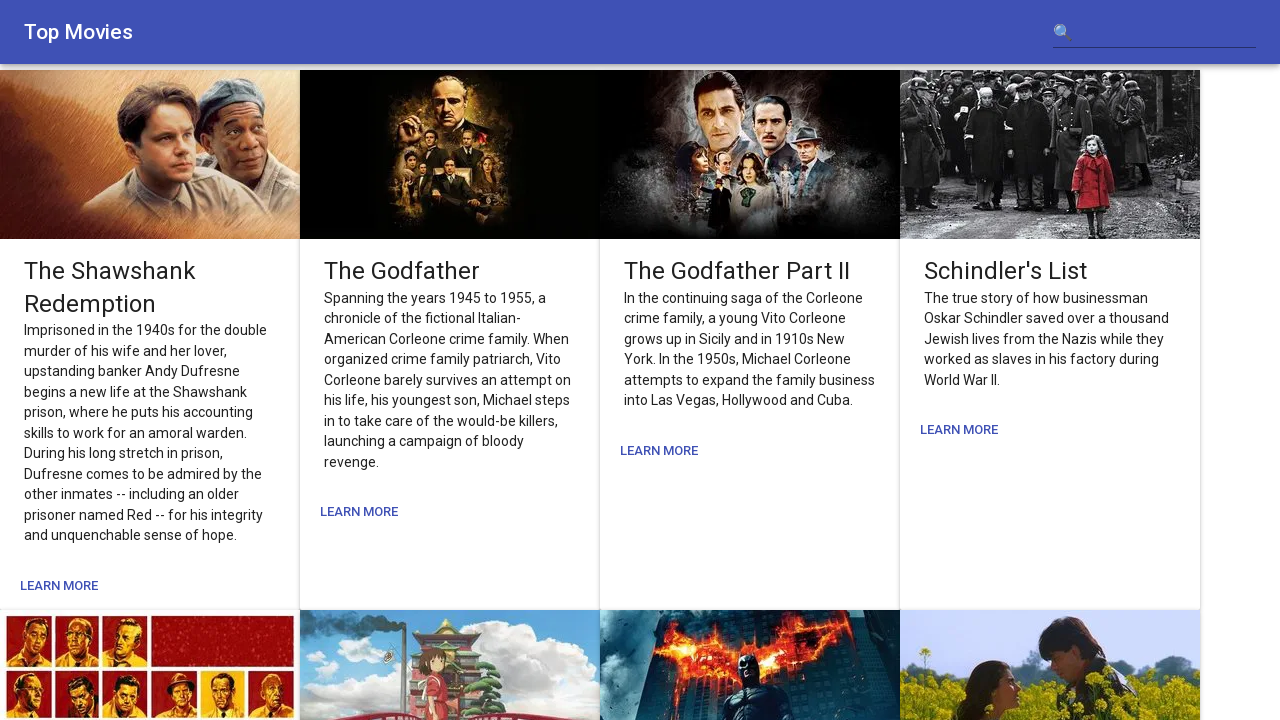

Located first movie card element
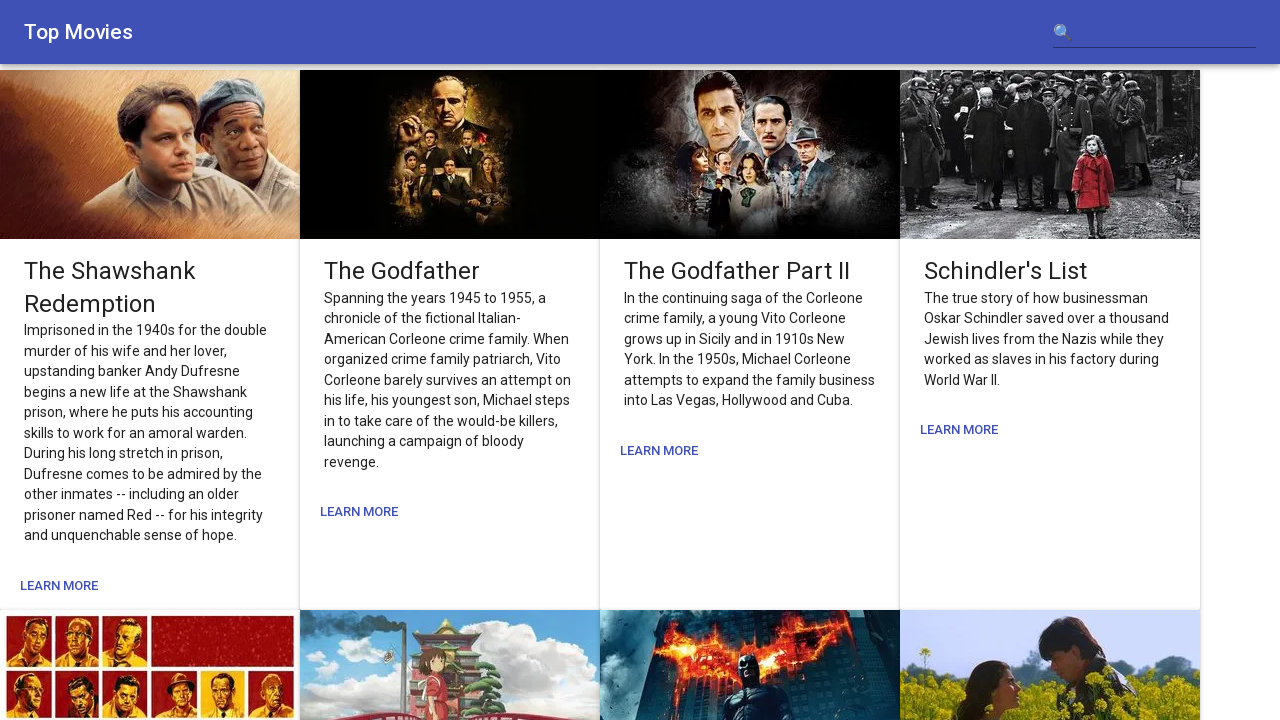

Clicked button on first movie card to open movie details
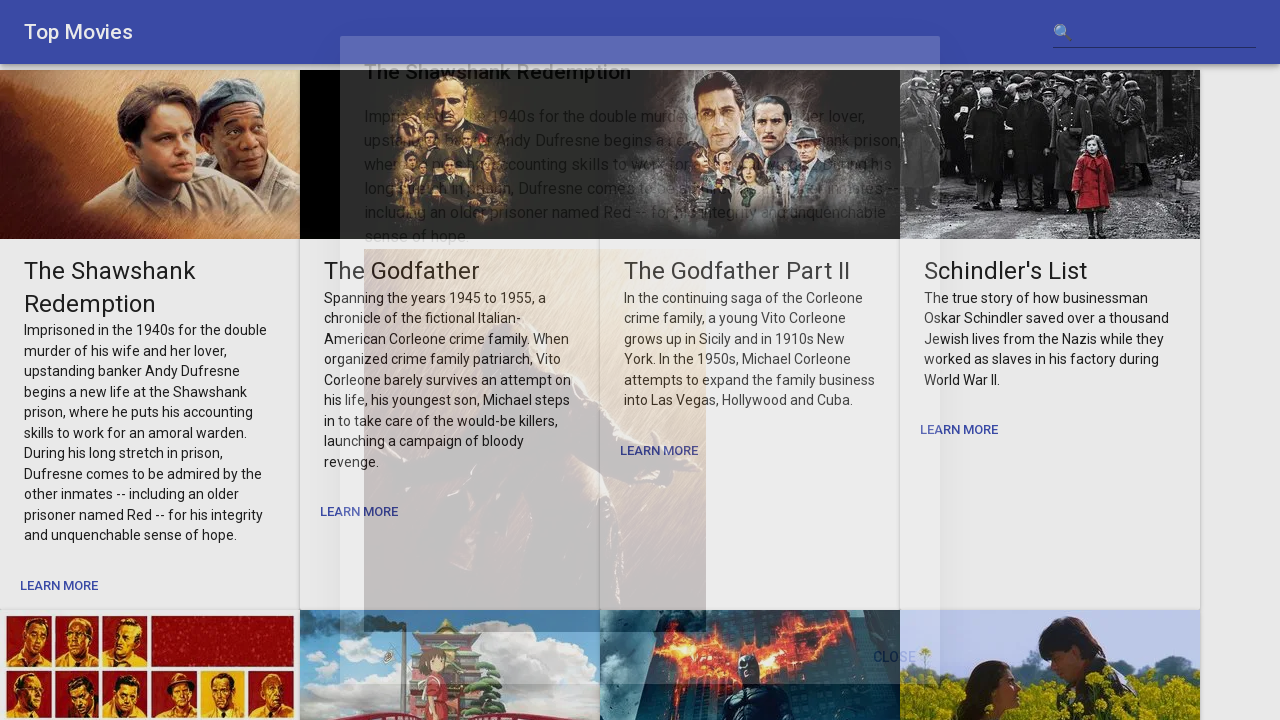

Movie details page loaded with input field visible
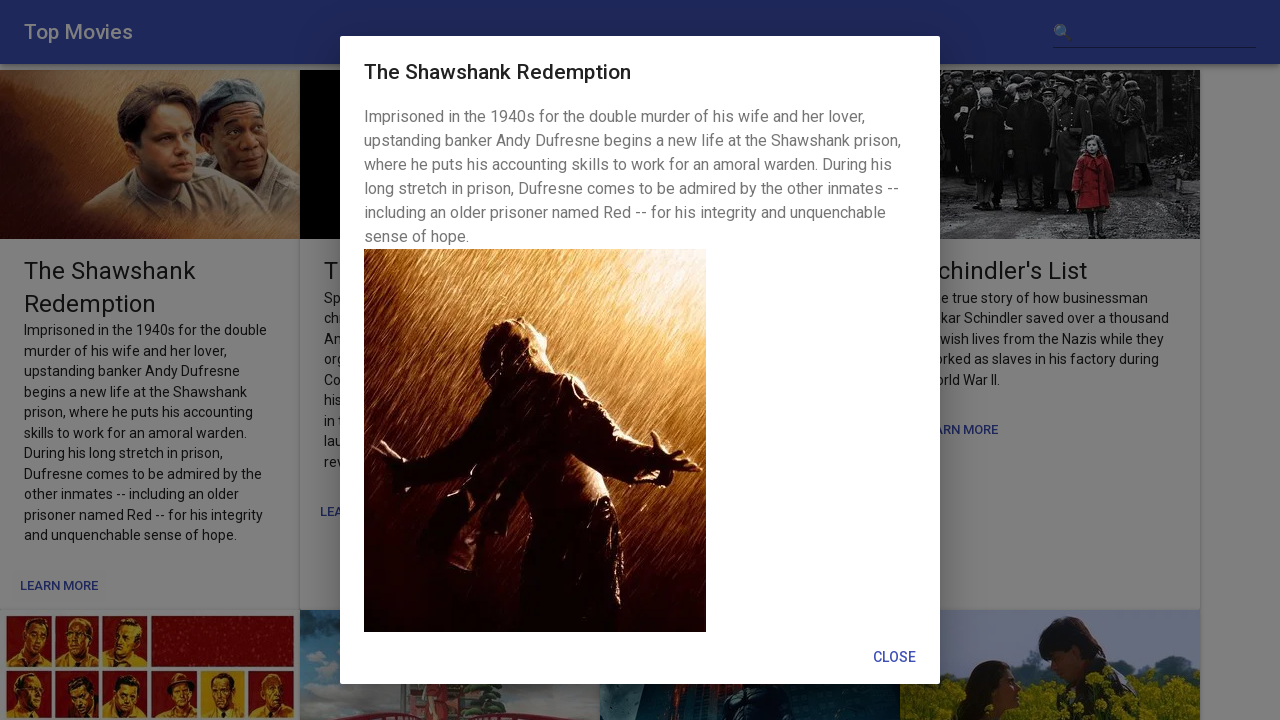

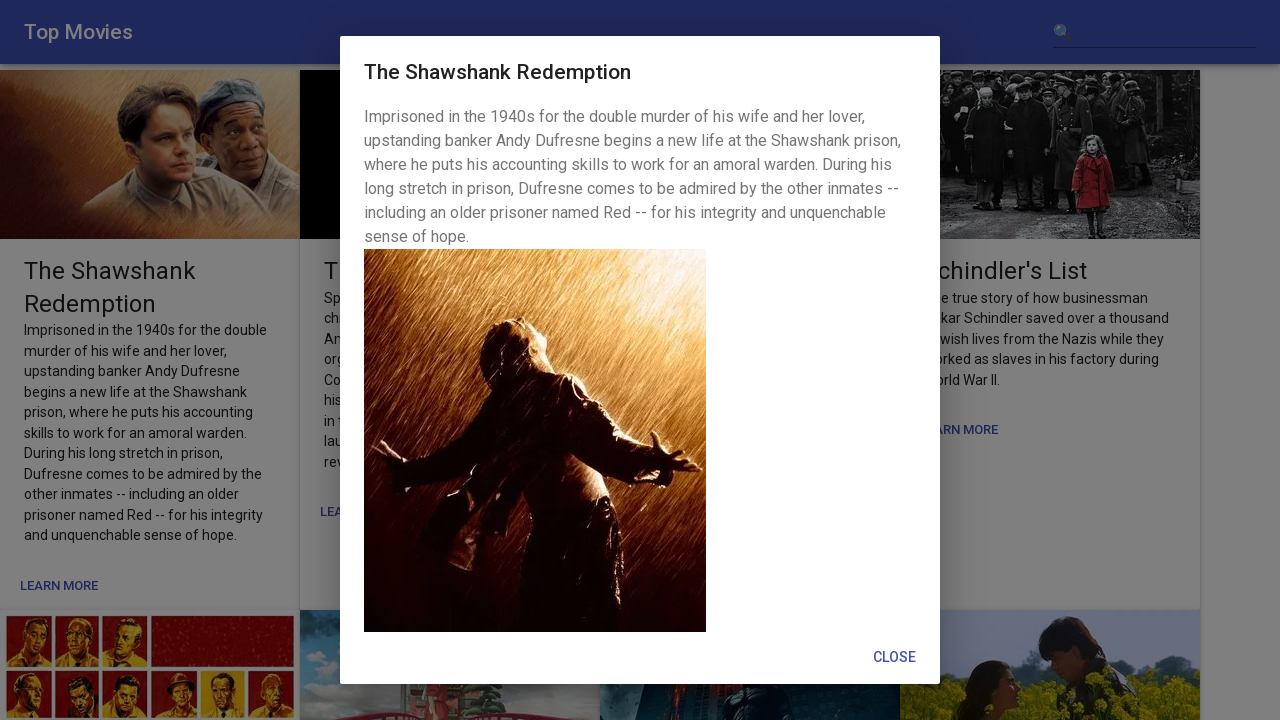